Tests radio button functionality by verifying visibility of radio buttons, checking one option, and validating that only one can be selected at a time

Starting URL: https://www.techlistic.com/p/selenium-practice-form.html

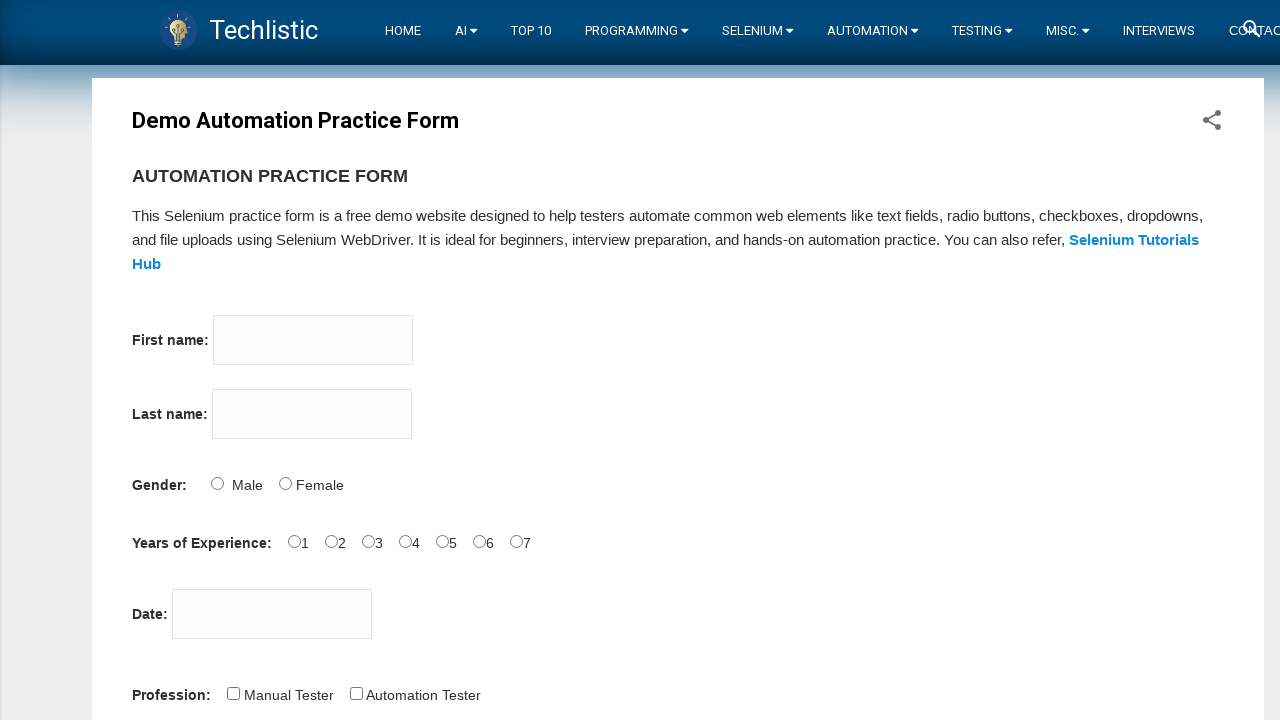

Waited for first radio button (Male) to be visible
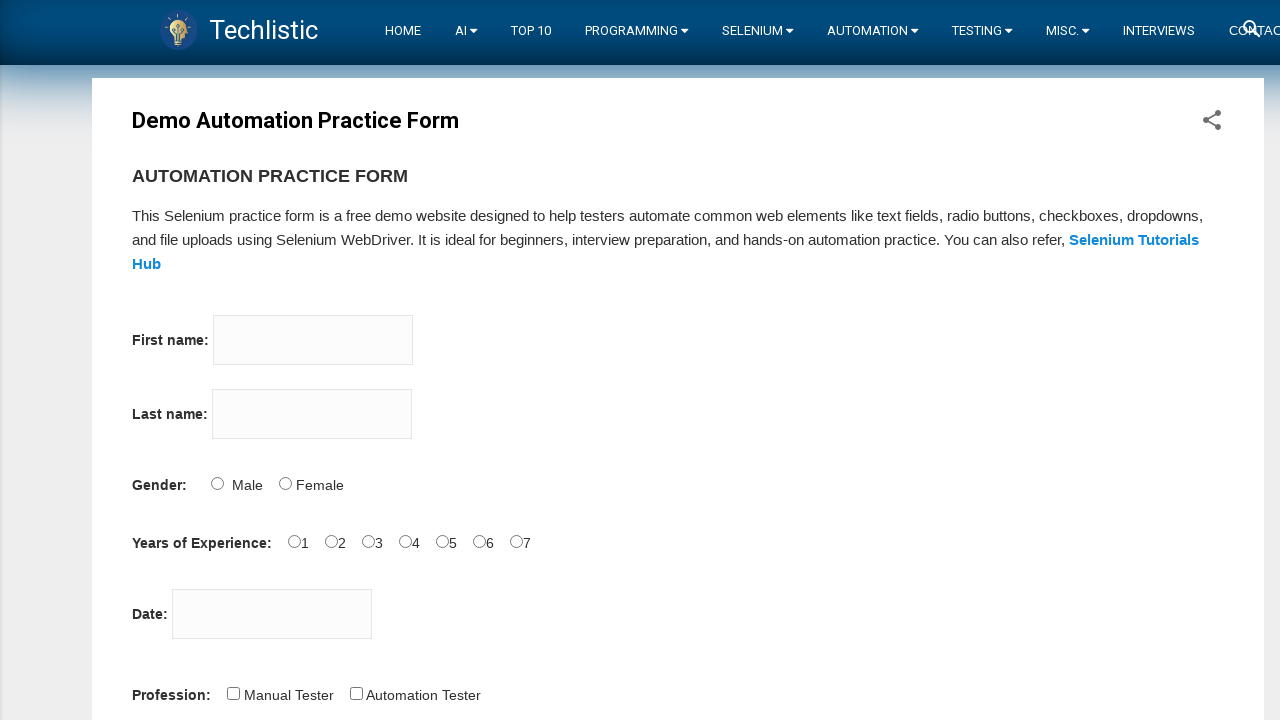

Waited for second radio button (Female) to be visible
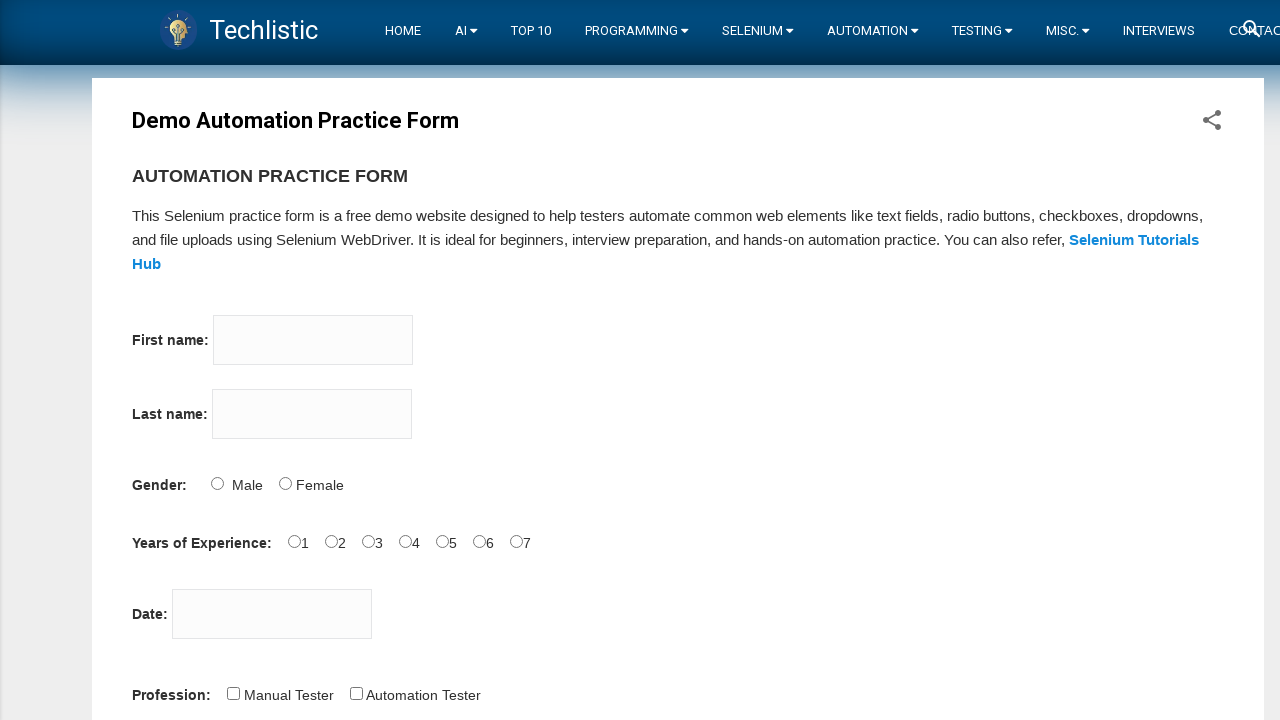

Checked the first radio button (Male) at (217, 483) on input#sex-0
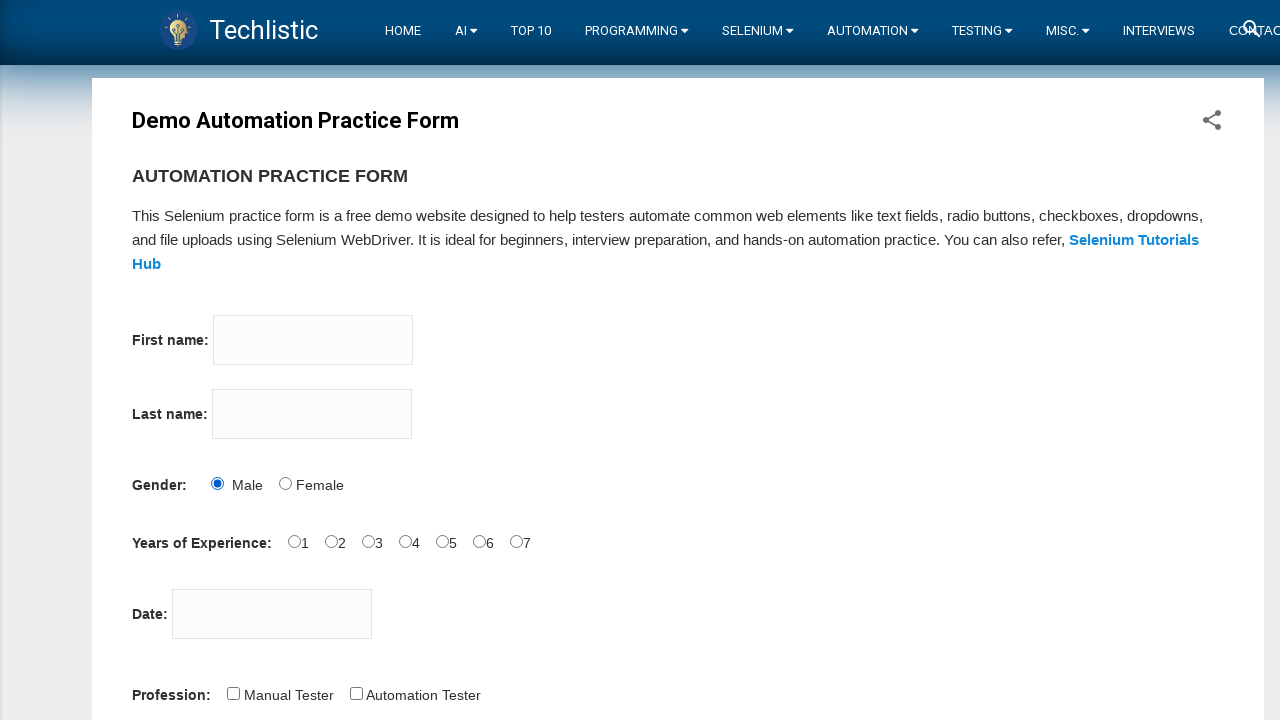

Verified that the first radio button (Male) is checked
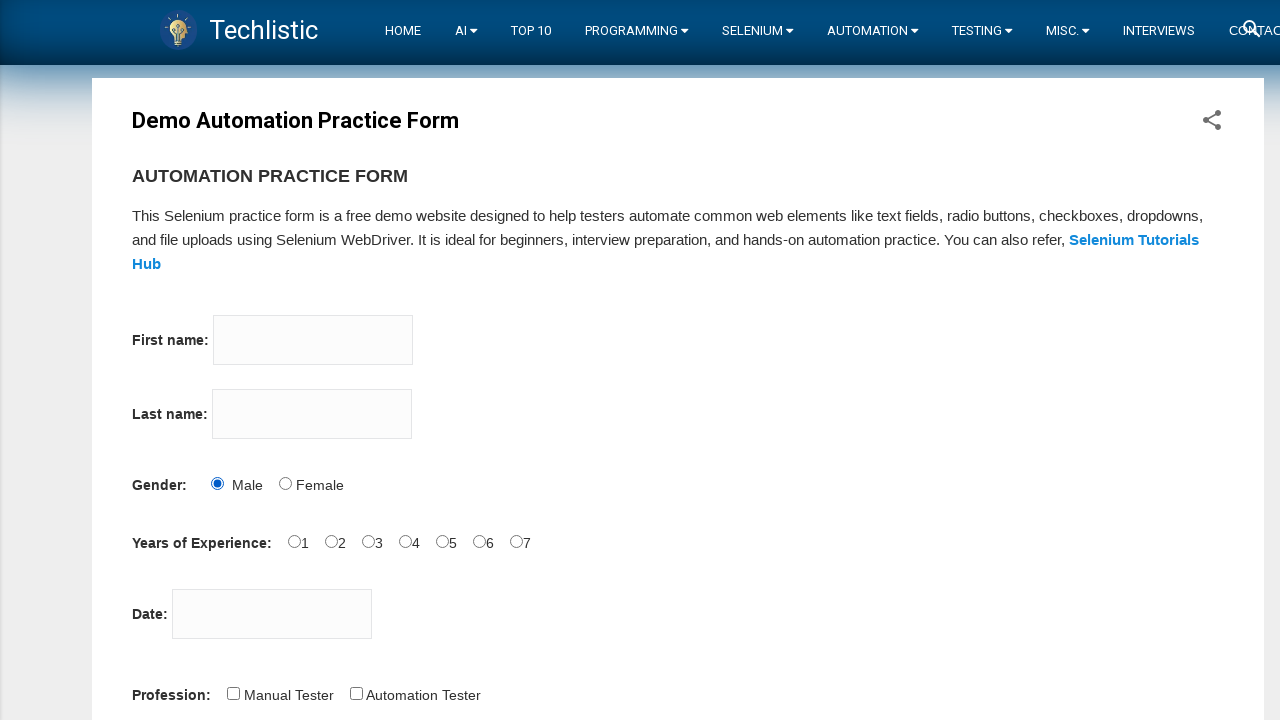

Verified that the second radio button (Female) is not checked
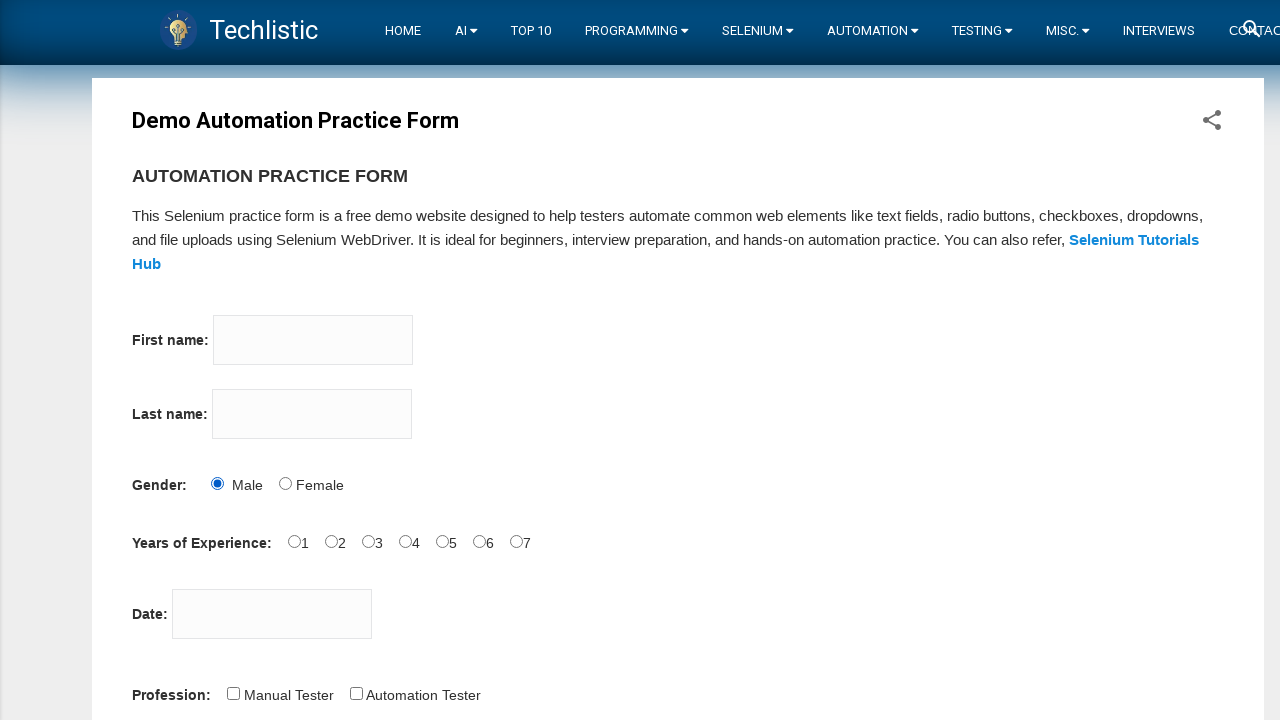

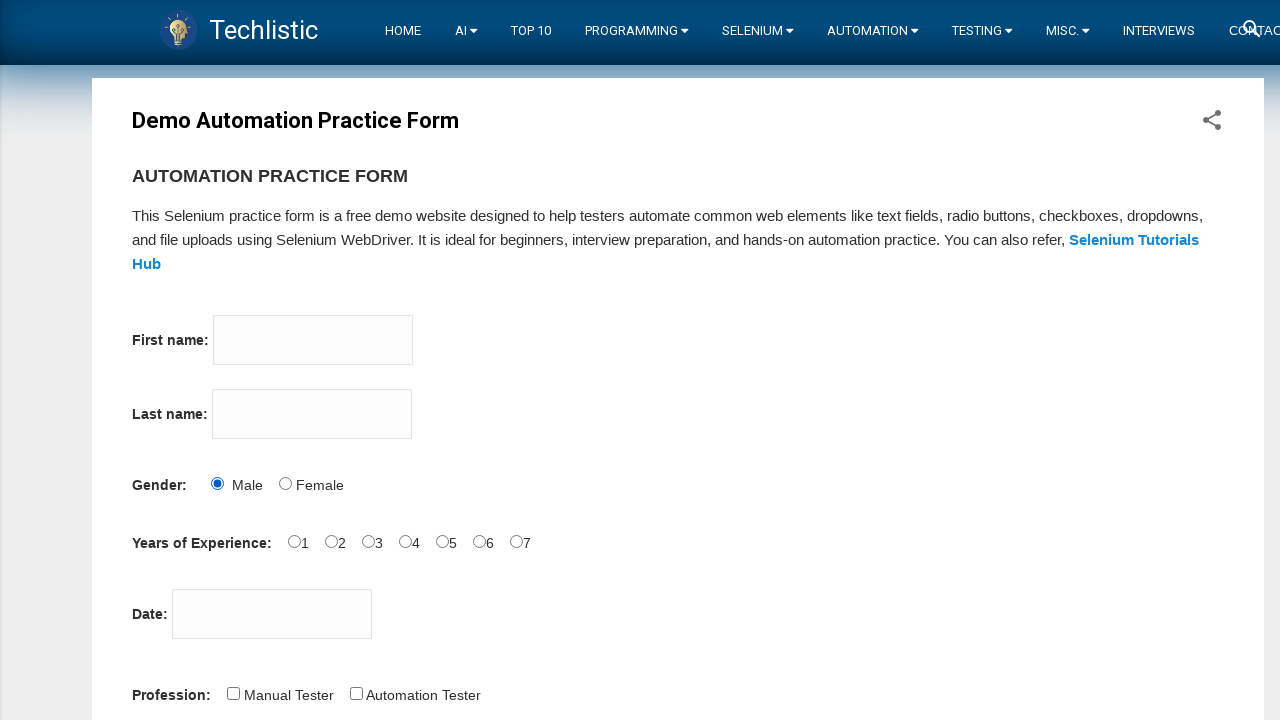